Tests a registration form by filling in first name, last name, and email fields, submitting the form, and verifying the success message is displayed.

Starting URL: http://suninjuly.github.io/registration1.html

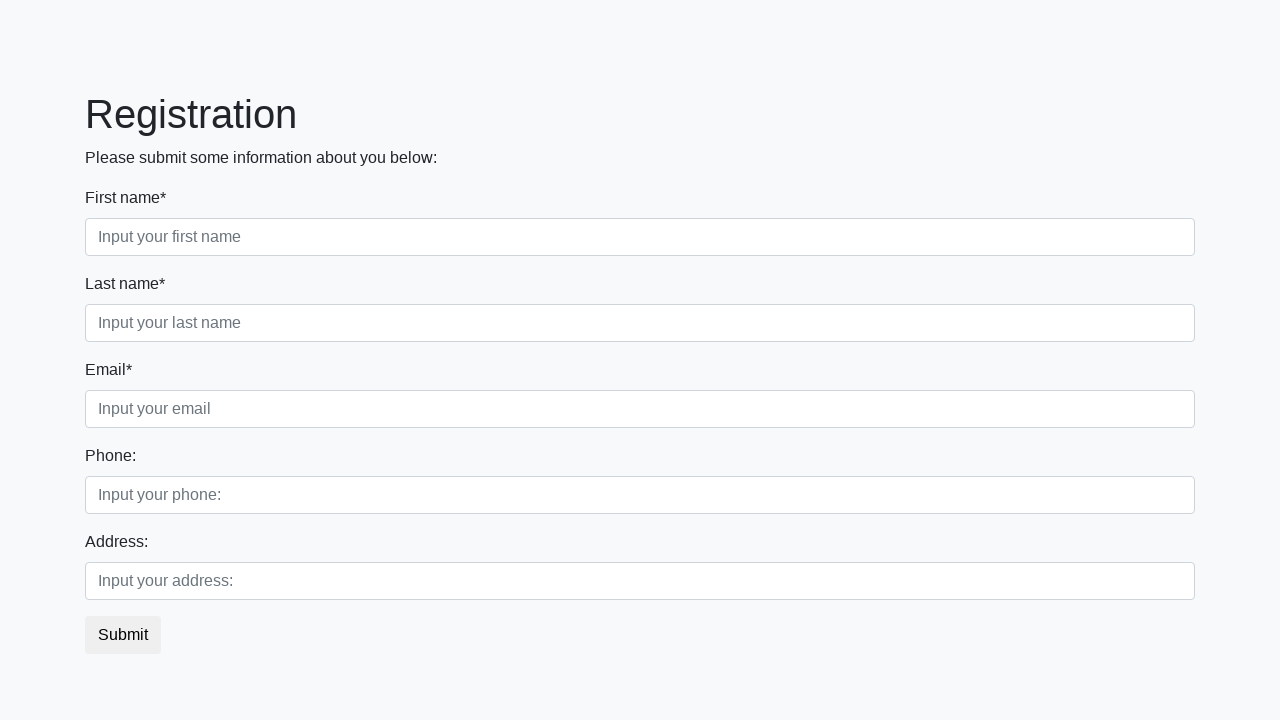

Filled first name field with 'John' on input.first:required
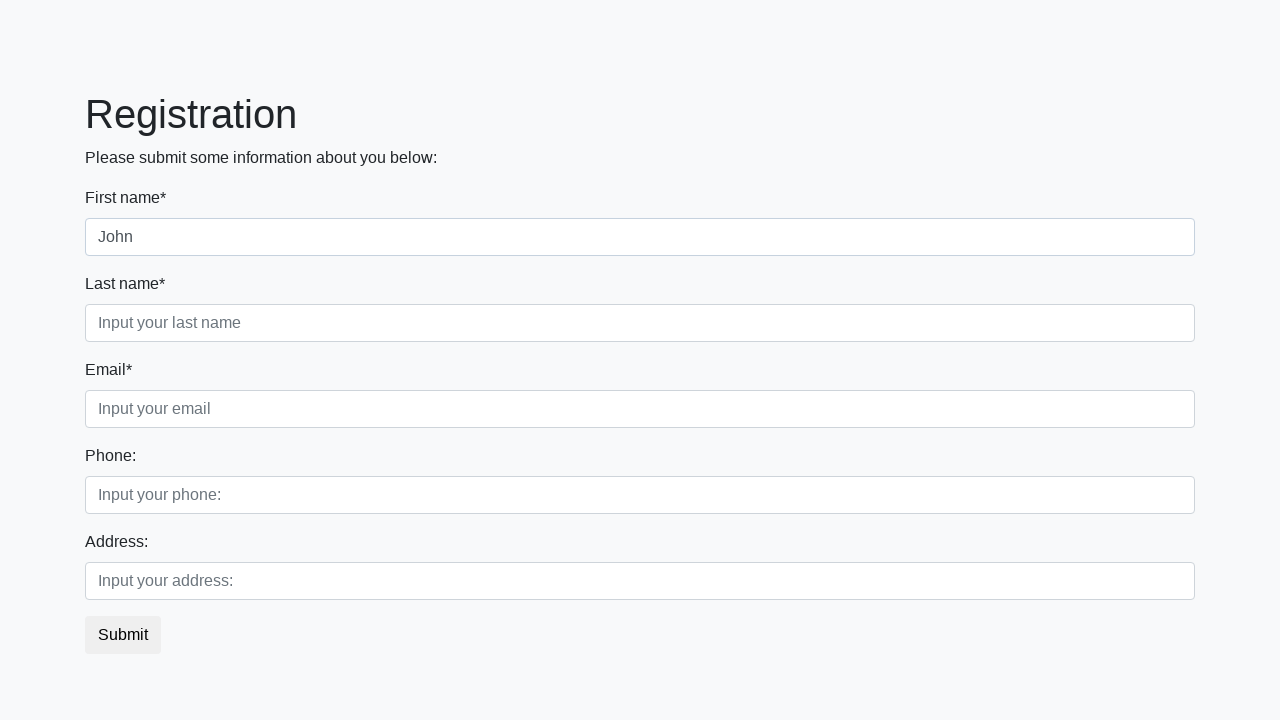

Filled last name field with 'Doe' on input.second:required
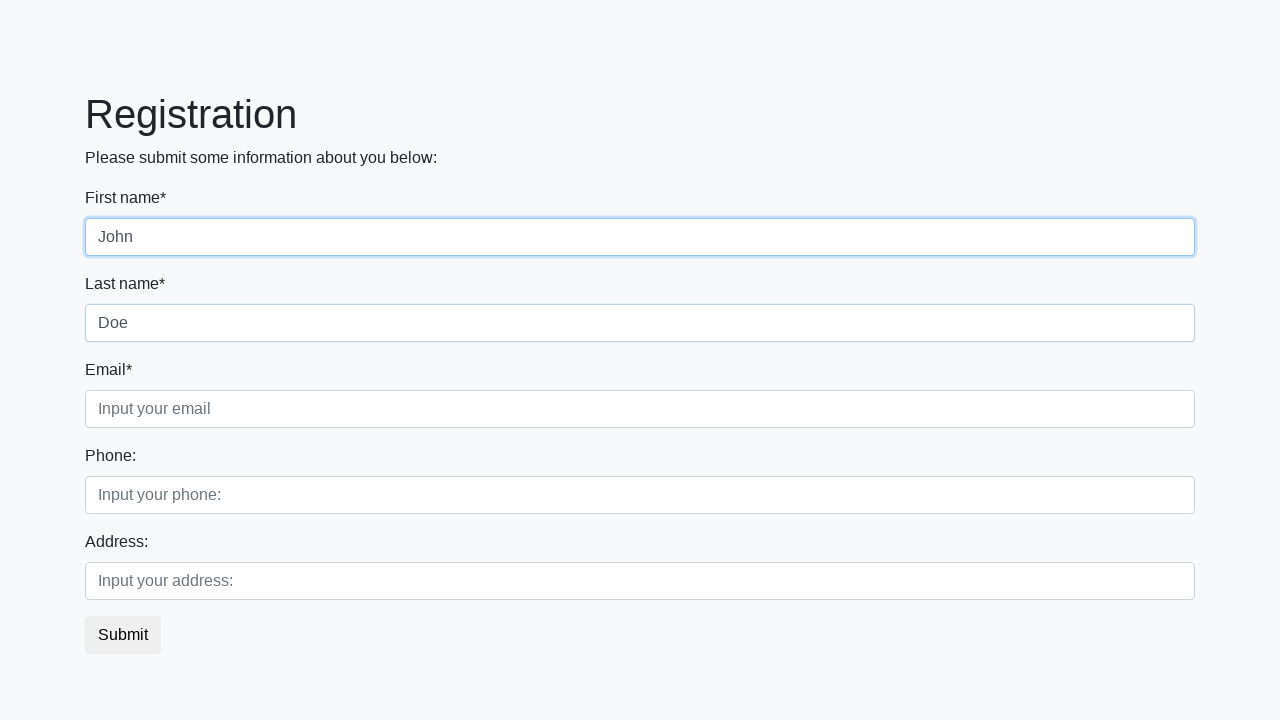

Filled email field with 'johndoe@gmail.com' on input.third:required
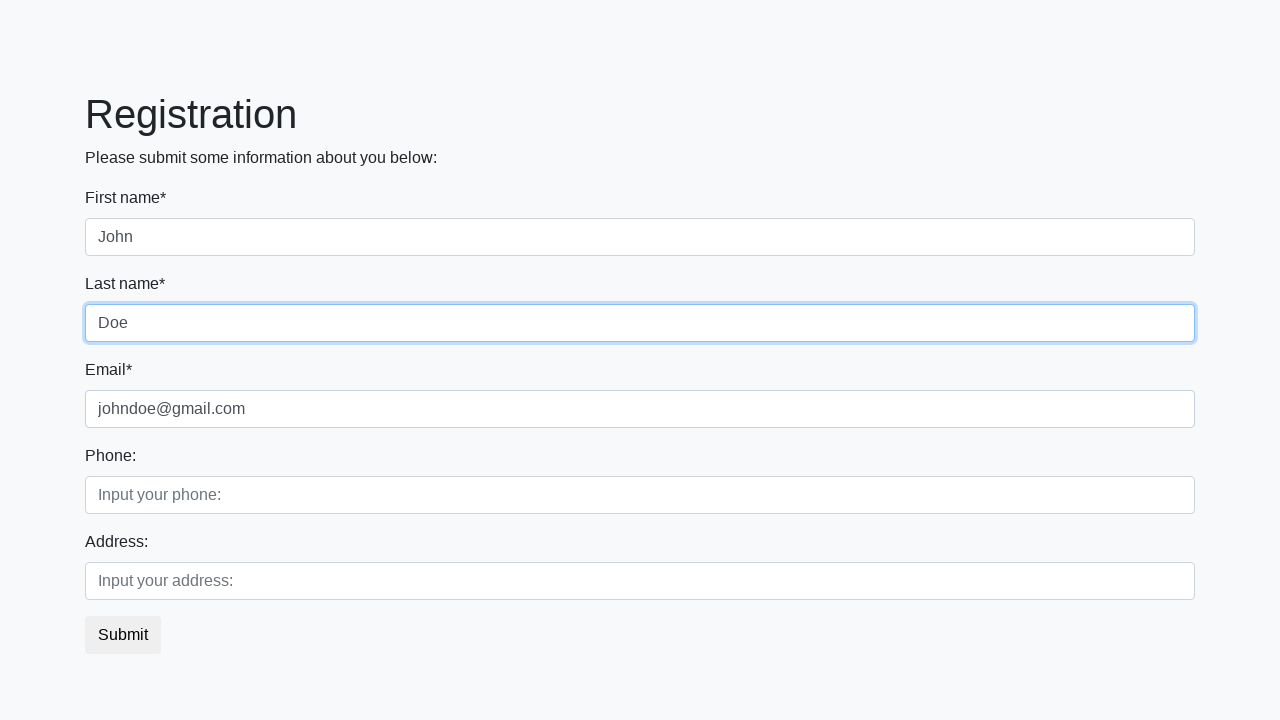

Clicked submit button at (123, 635) on button.btn
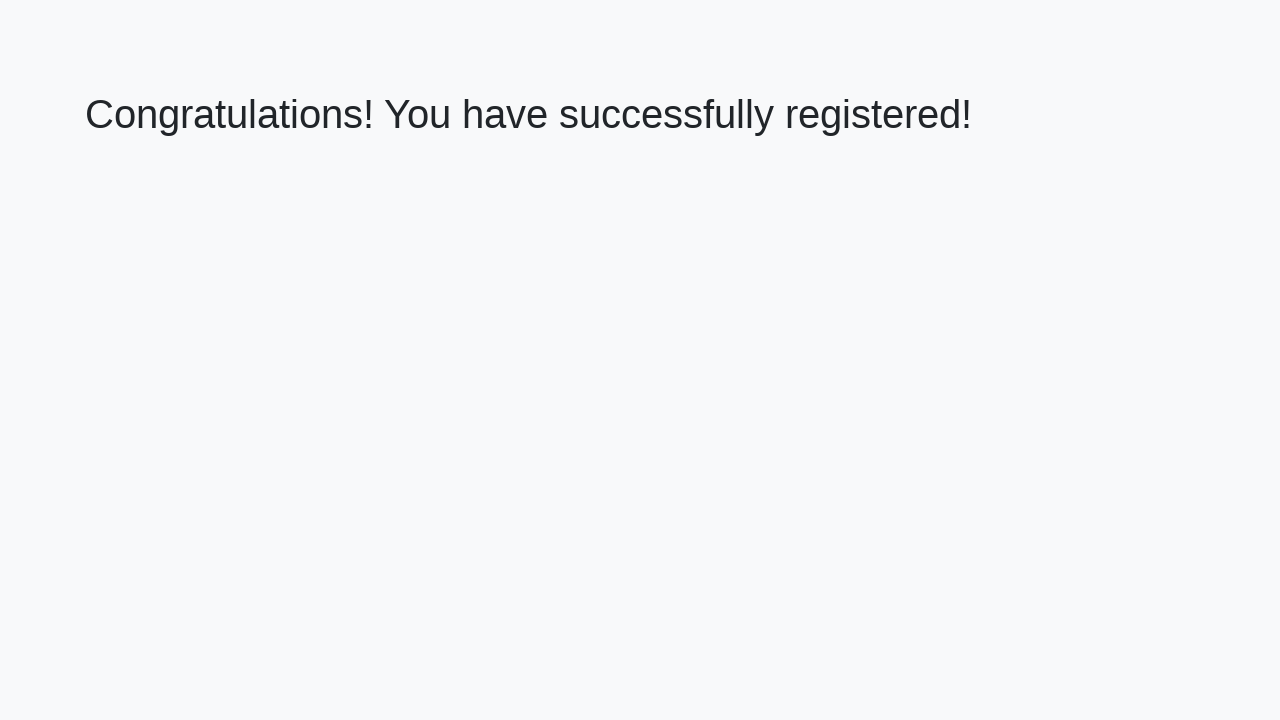

Retrieved success message text from h1 element
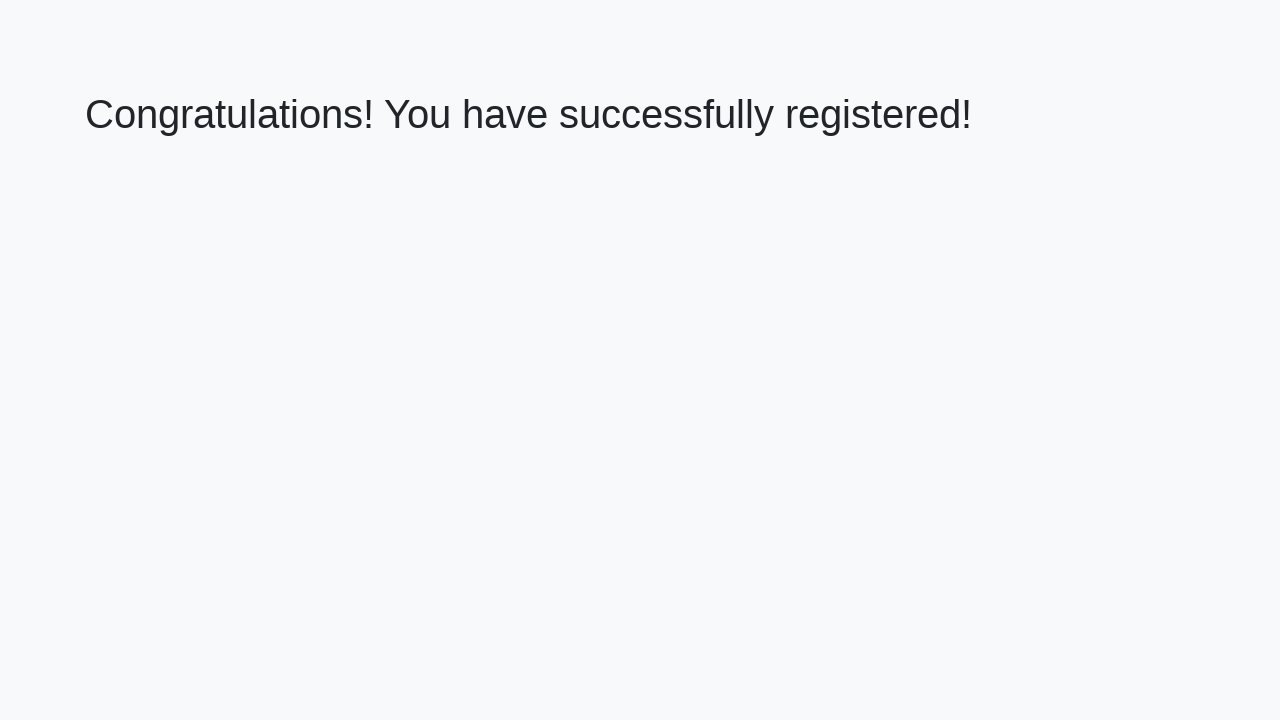

Verified success message: 'Congratulations! You have successfully registered!'
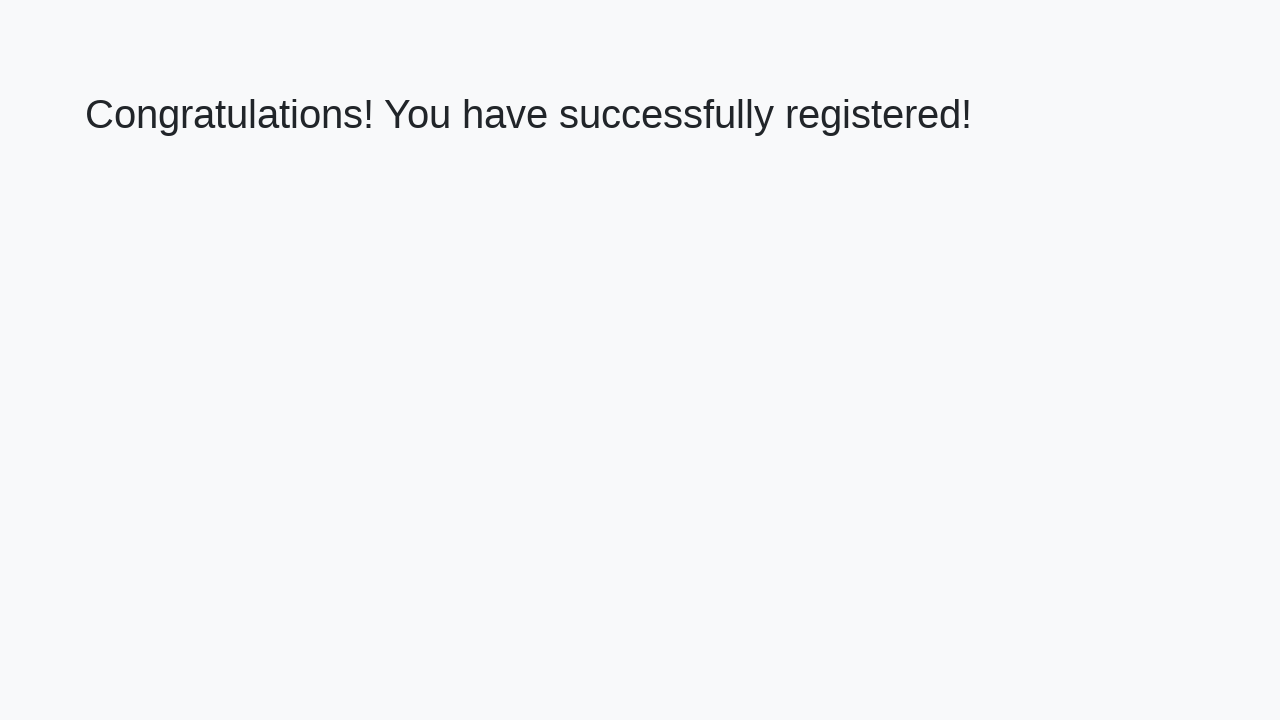

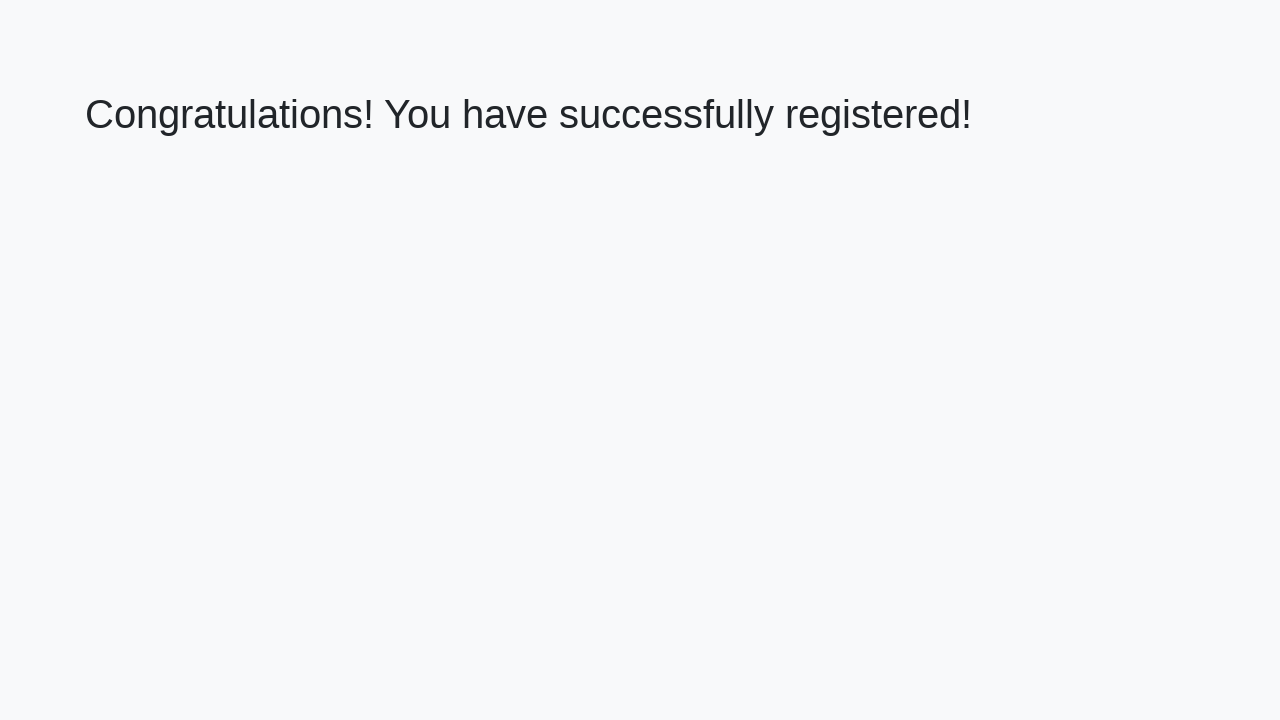